Tests a nested form by filling in a name field and submitting, then verifying the success message

Starting URL: https://www.selenium.dev/selenium/web/formPage.html

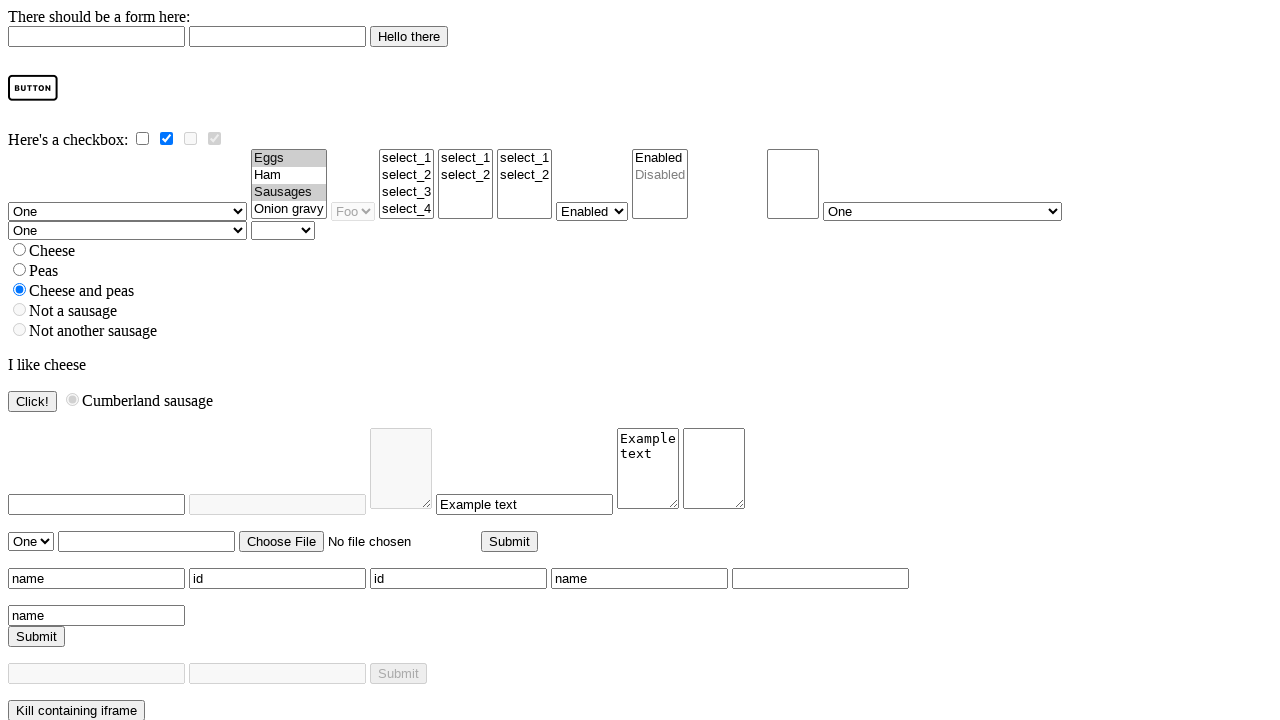

Navigated to form page
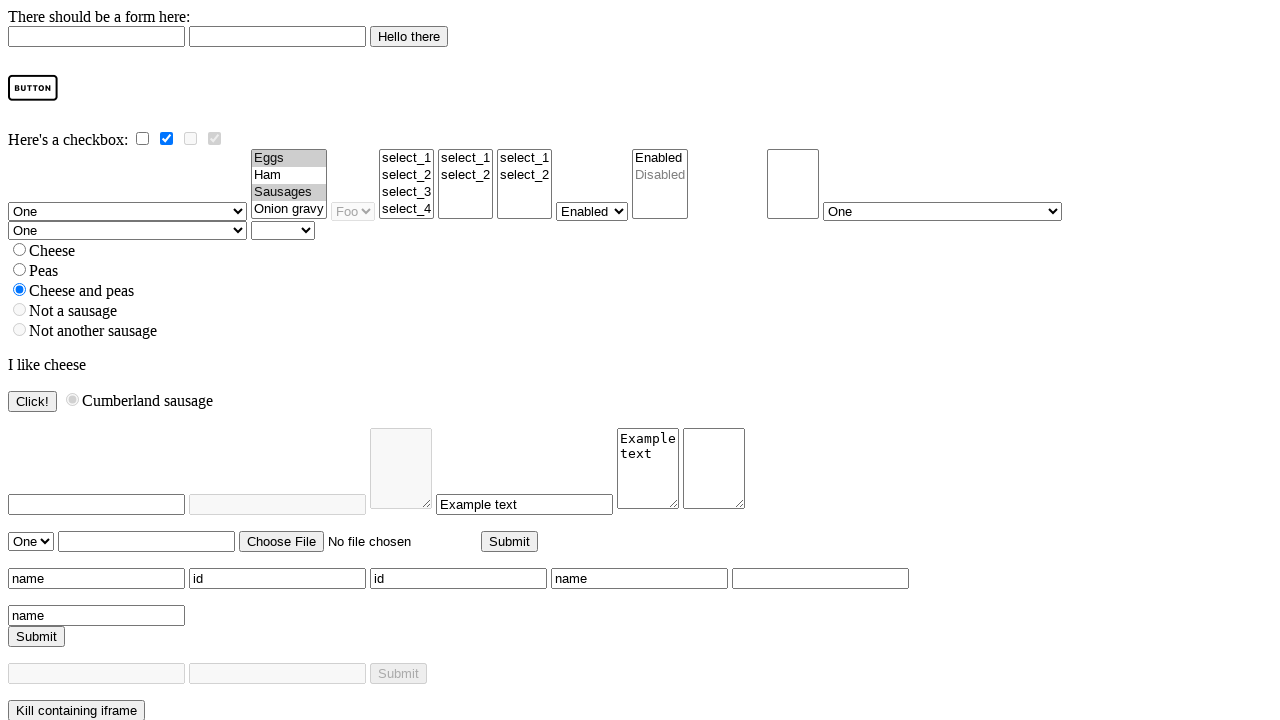

Filled name field with 'John' on //*[@id='nested_form']/div/input
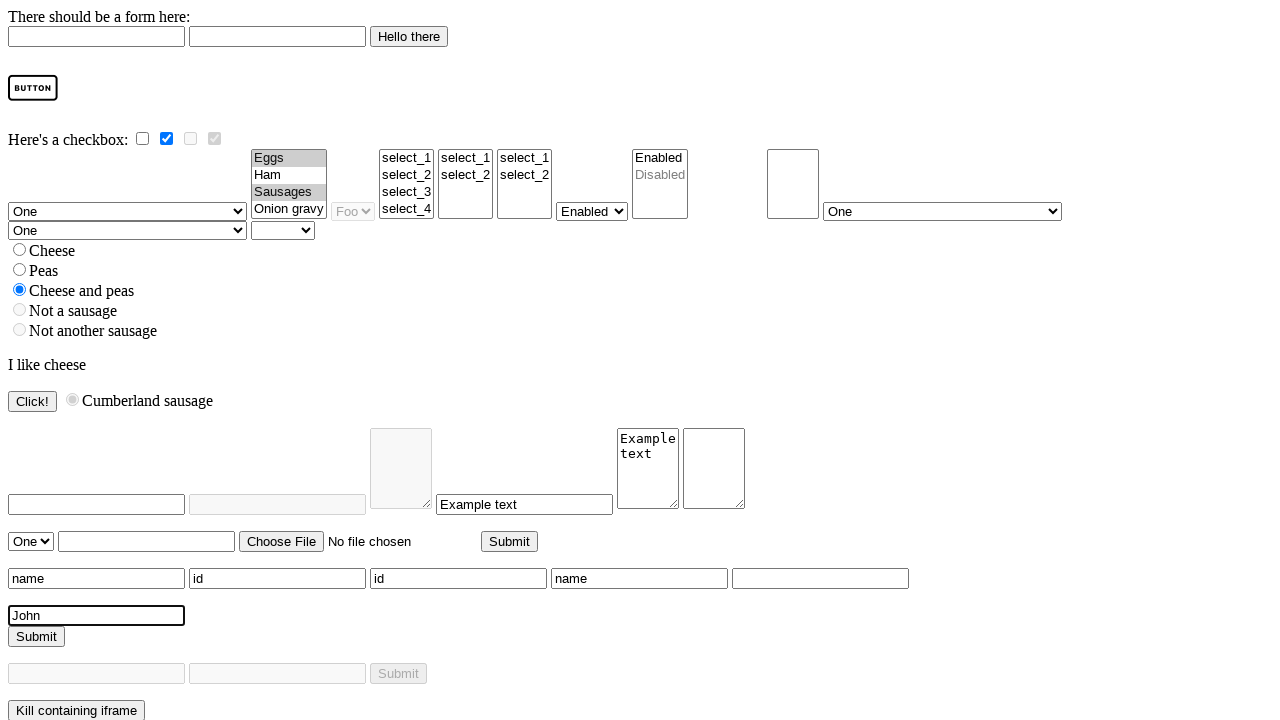

Clicked submit button on nested form at (36, 636) on xpath=//*[@id='nested_form']/input
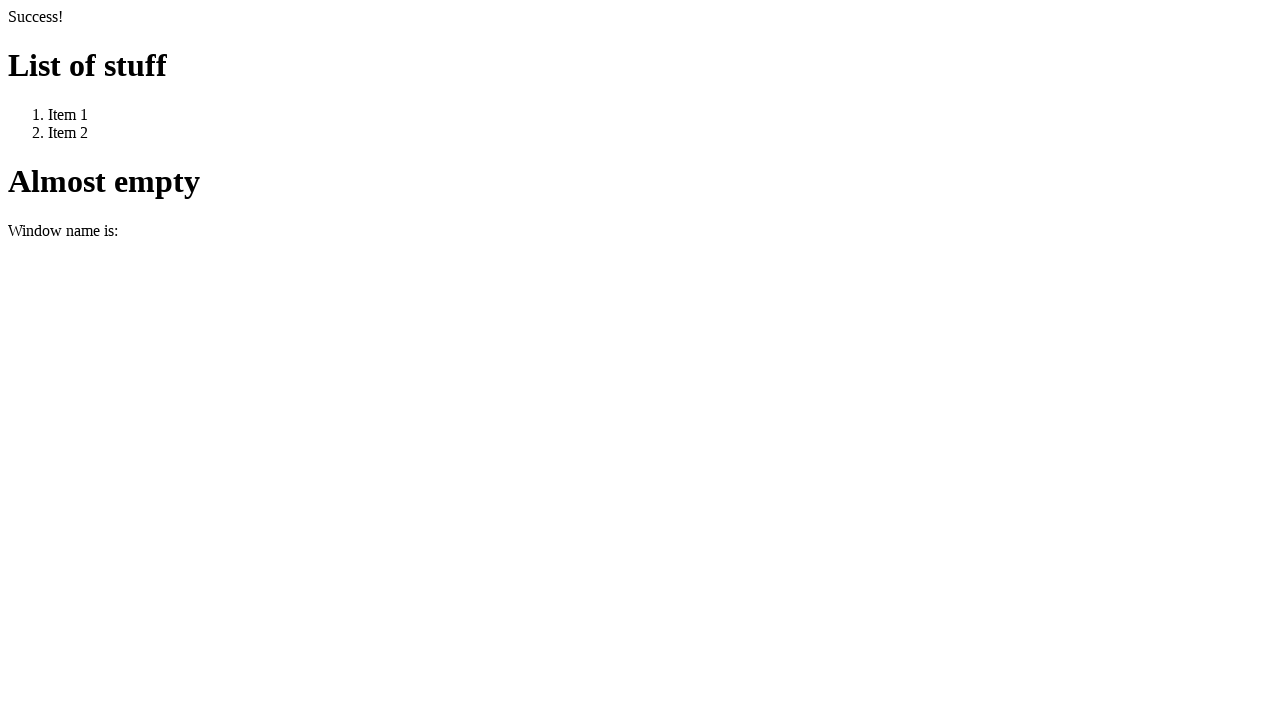

Success message appeared with greeting element
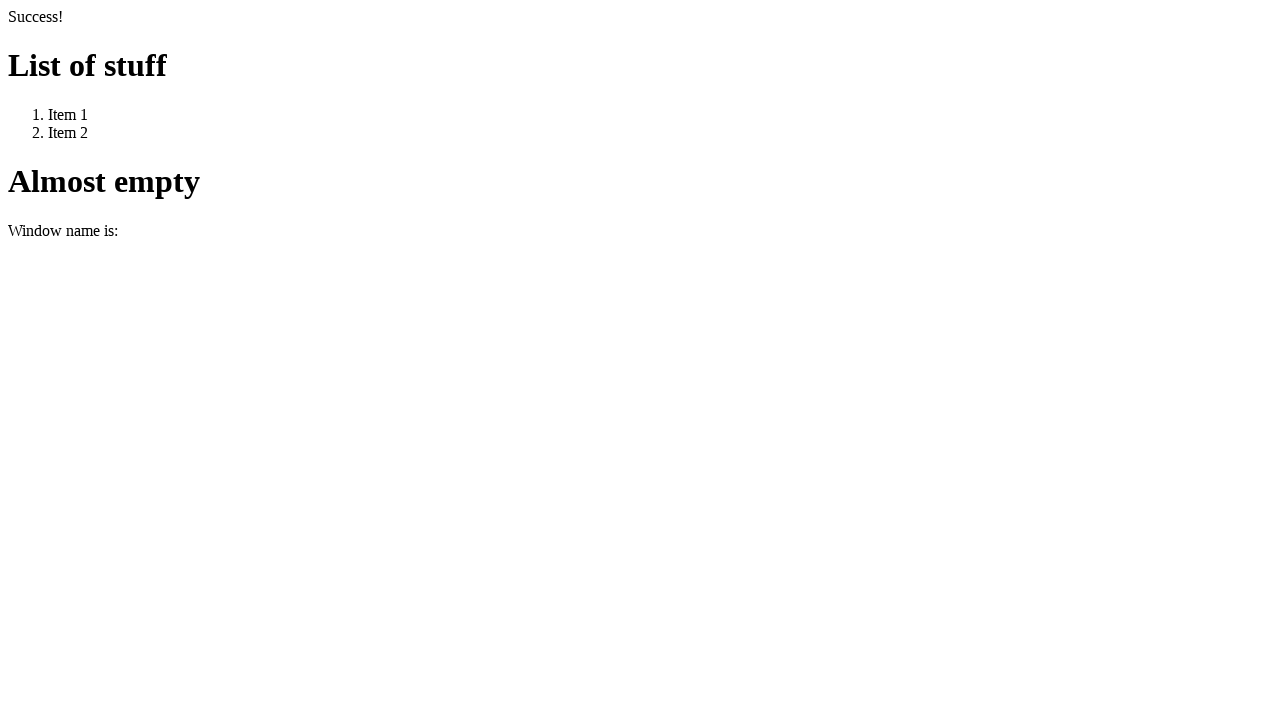

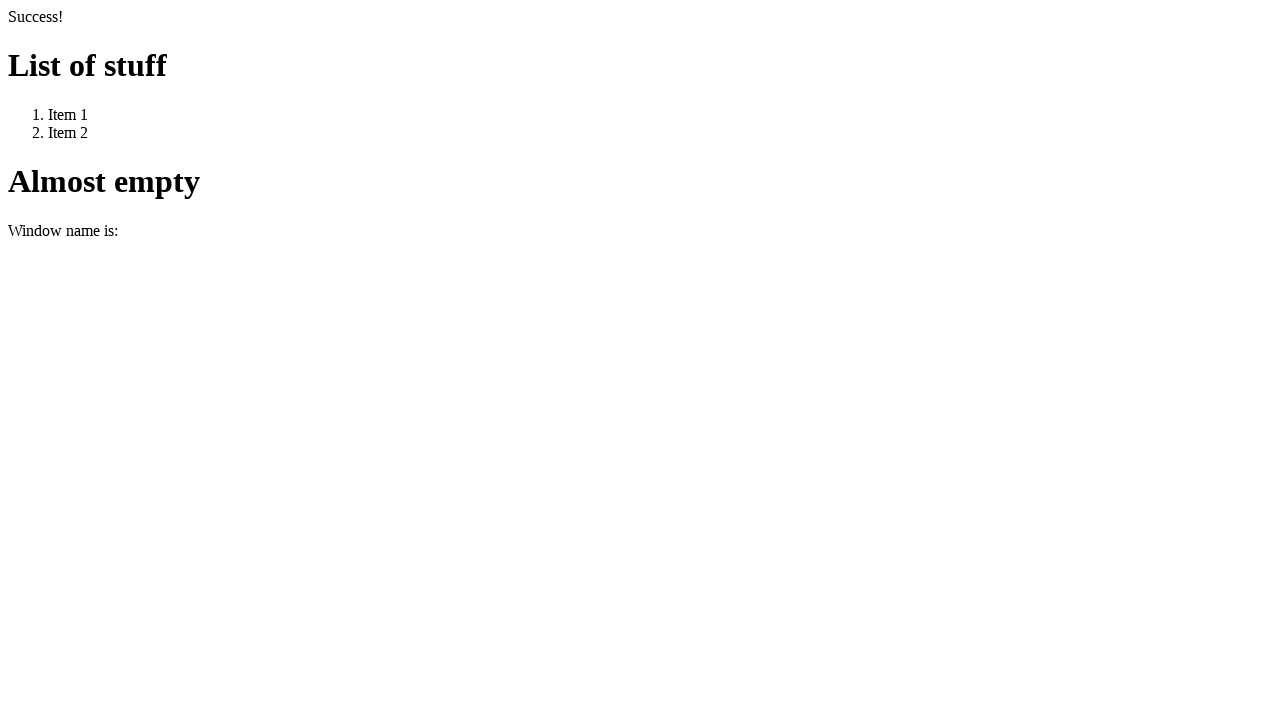